Tests TodoMVC React app functionality including adding tasks, toggling all todos as complete/incomplete, navigating between Active and Completed tabs, marking individual todos as completed, deleting todos, and clearing completed todos.

Starting URL: https://todomvc.com/examples/react/dist/

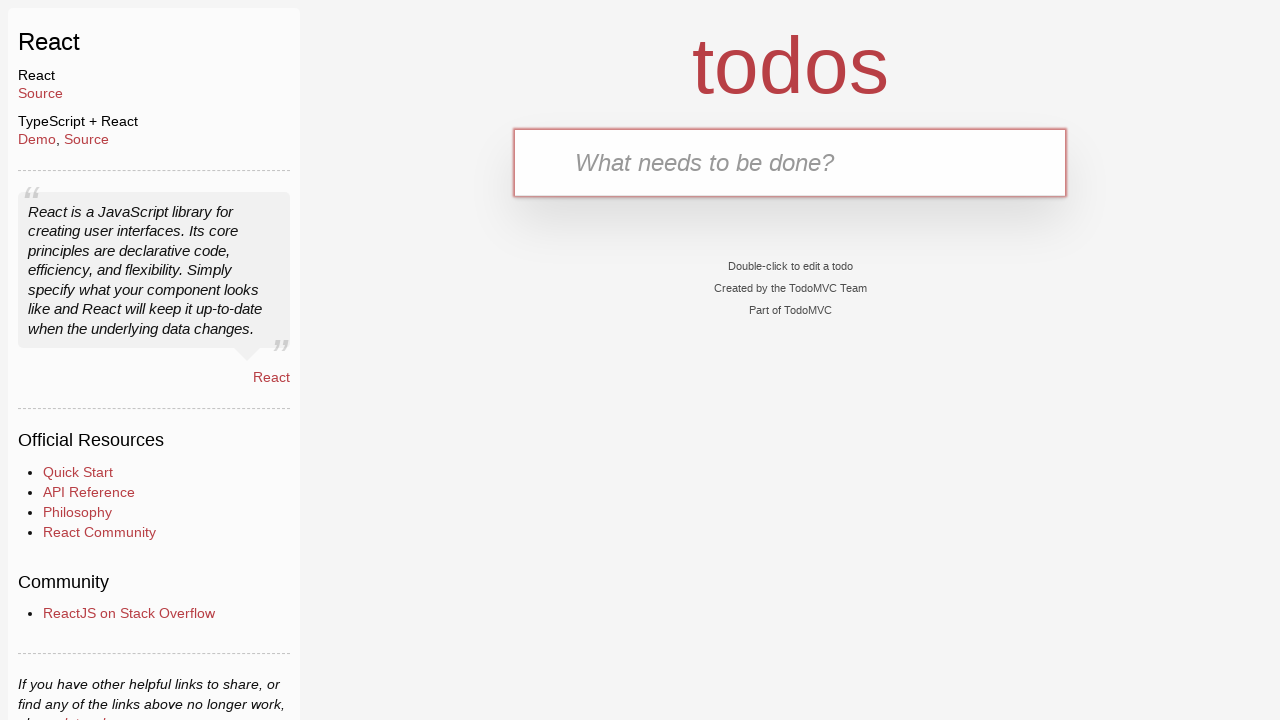

Filled new todo input with 'Buy groceries' on .new-todo
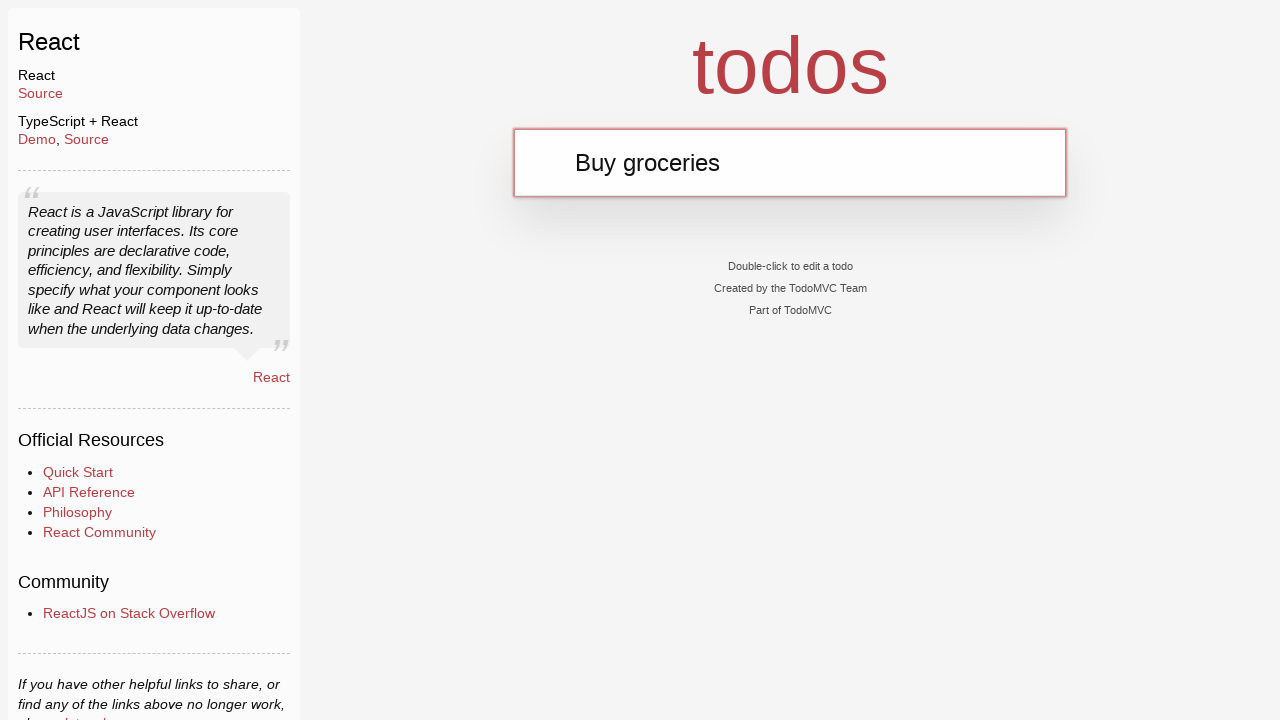

Pressed Enter to add first todo item on .new-todo
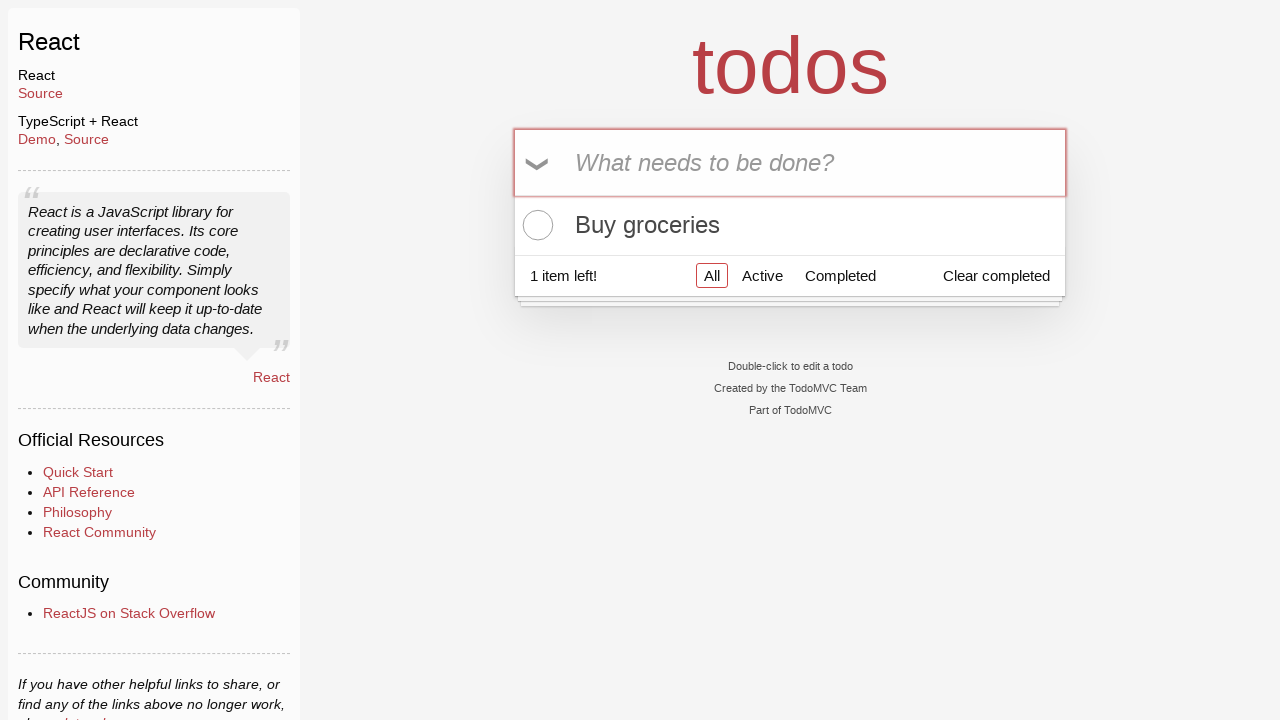

First todo item added to the list
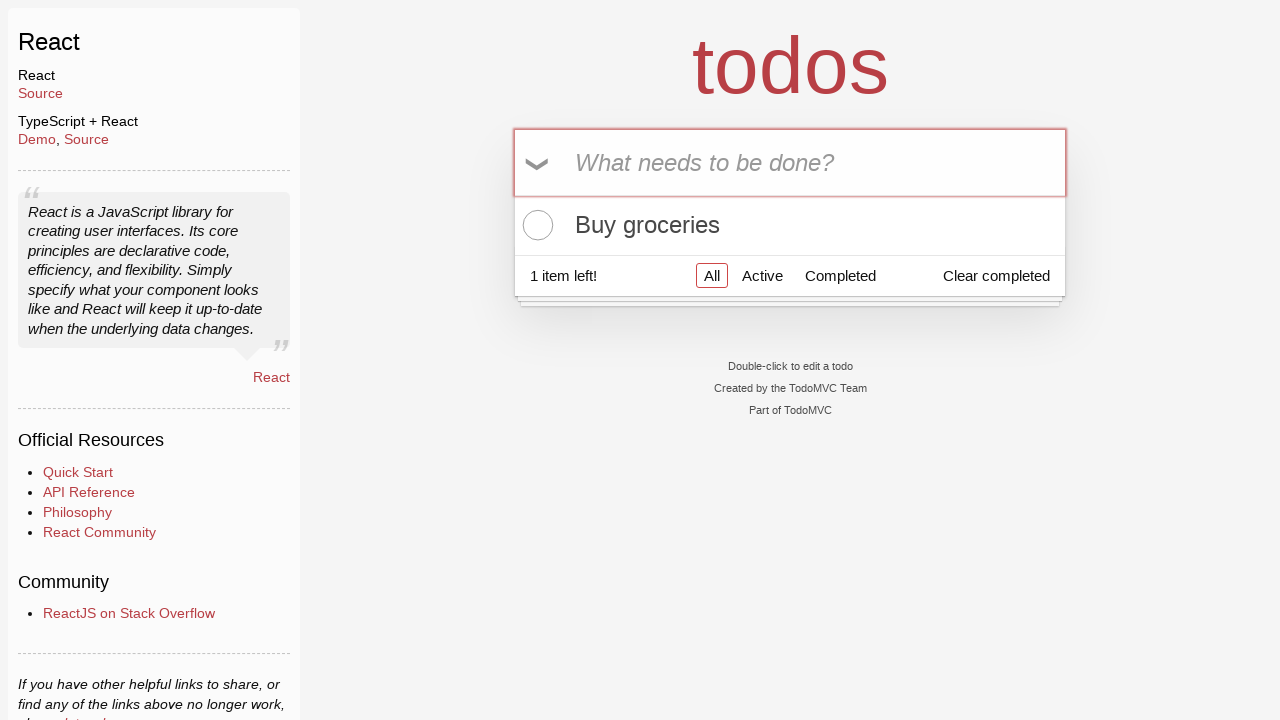

Filled new todo input with 'Clean the house' on .new-todo
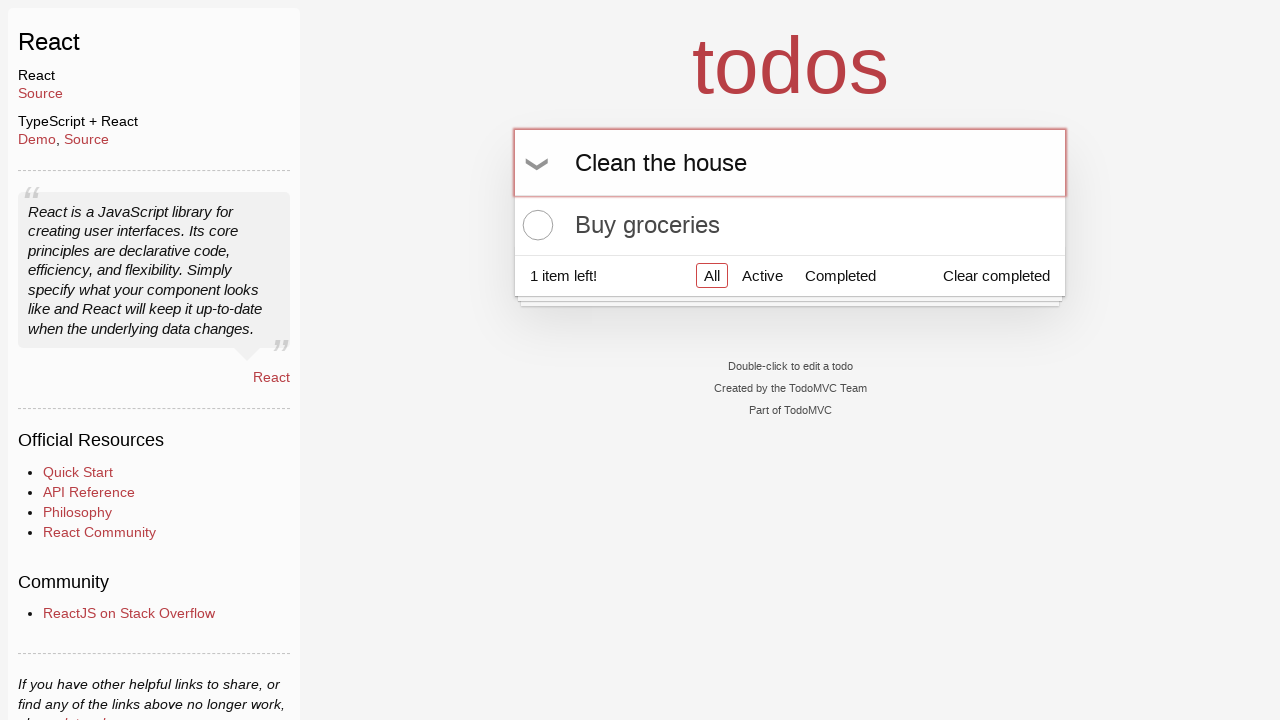

Pressed Enter to add second todo item on .new-todo
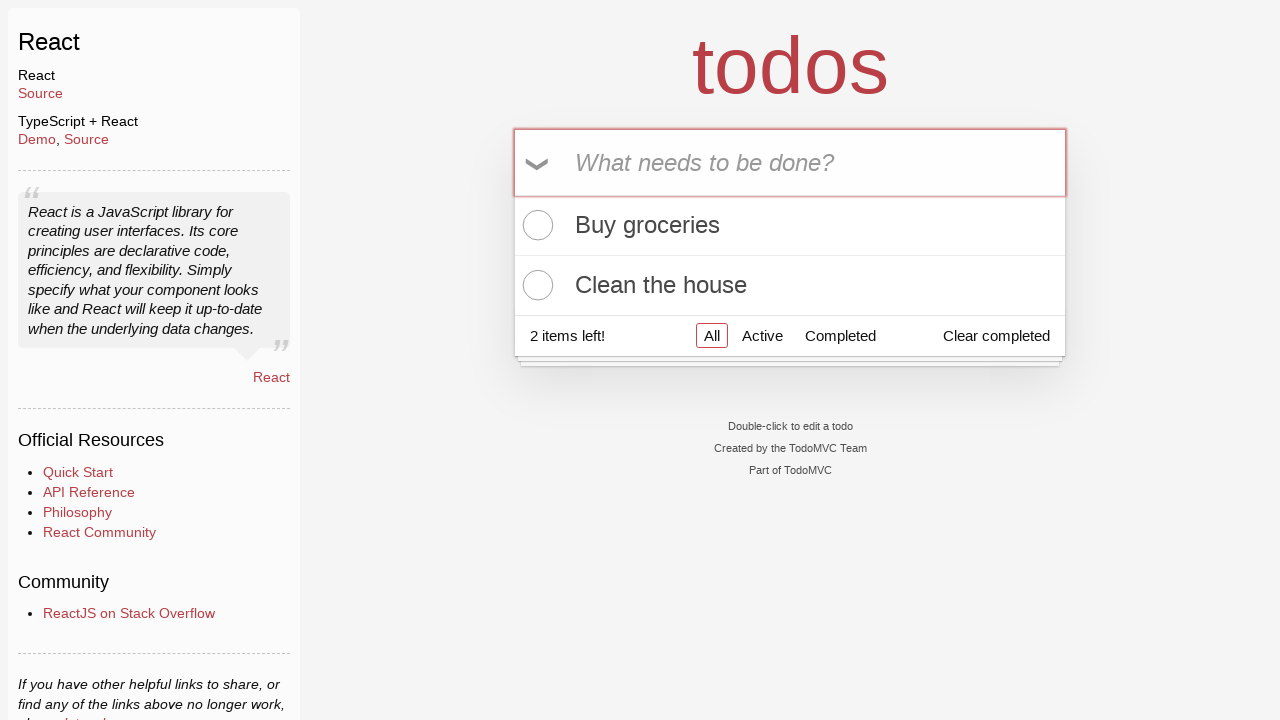

Second todo item added to the list
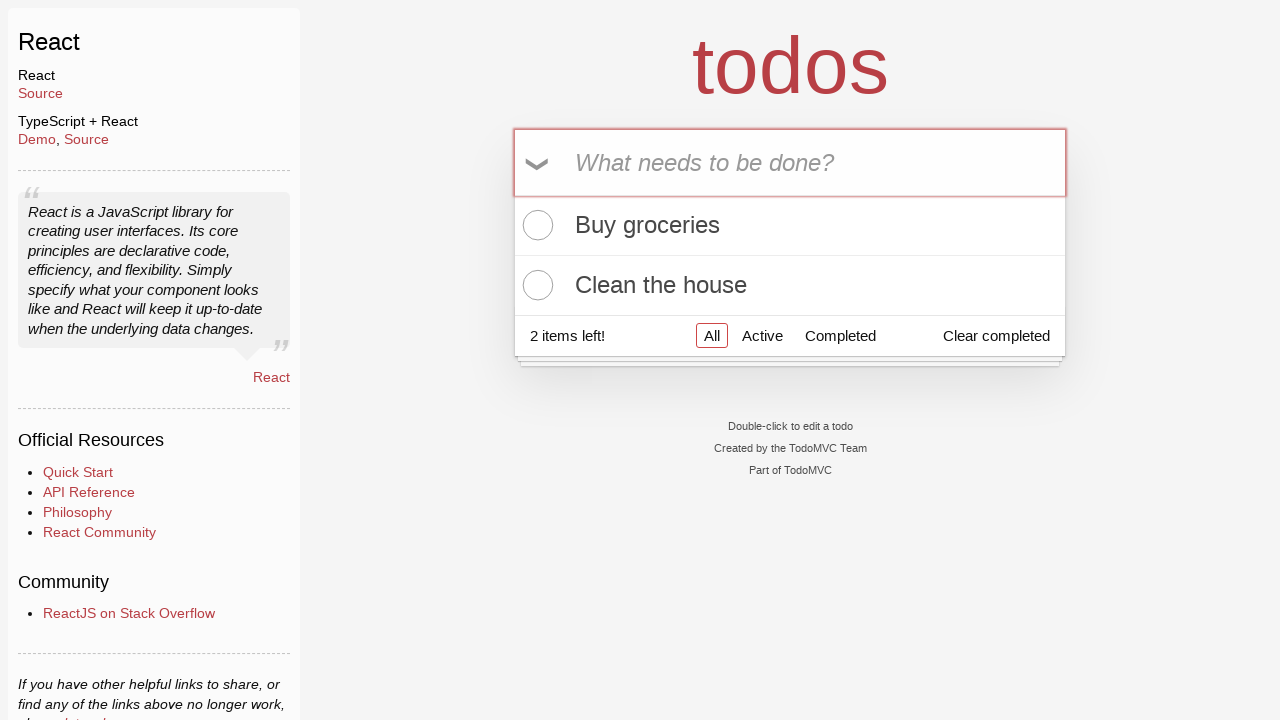

Clicked toggle-all checkbox to mark all tasks as completed at (539, 163) on .toggle-all
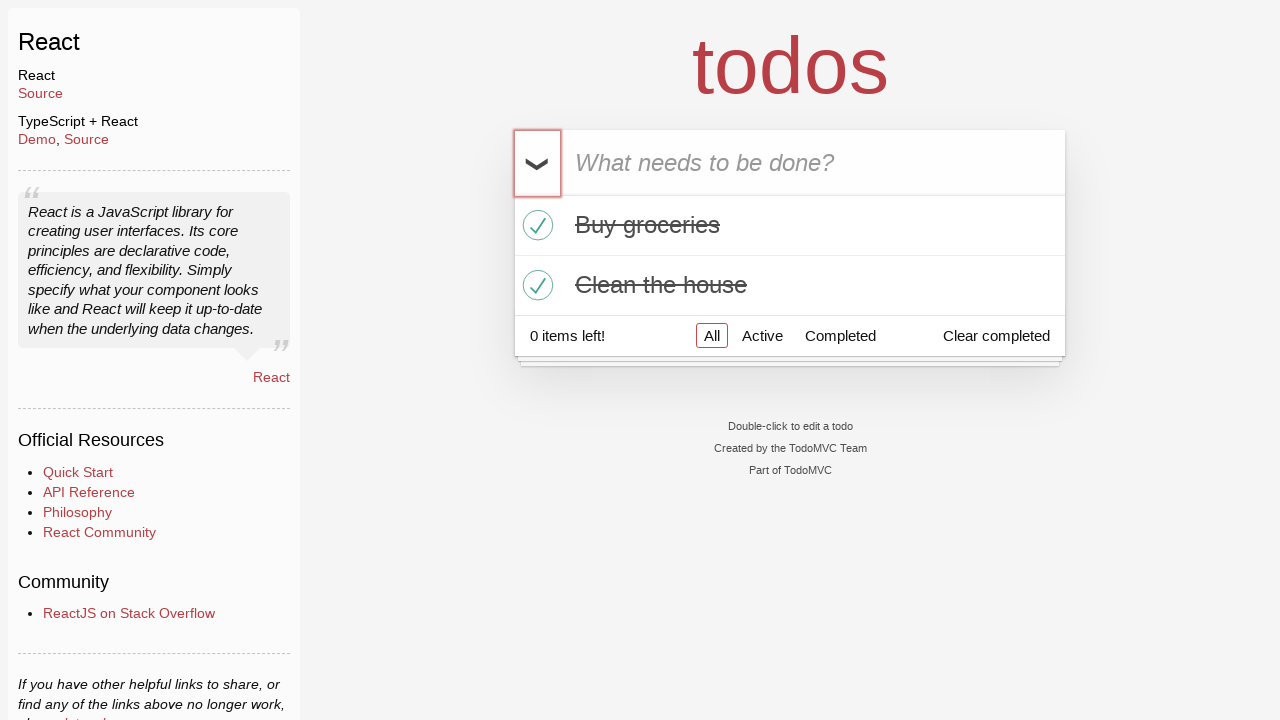

Clicked toggle-all checkbox again to remove completion from all tasks at (539, 163) on .toggle-all
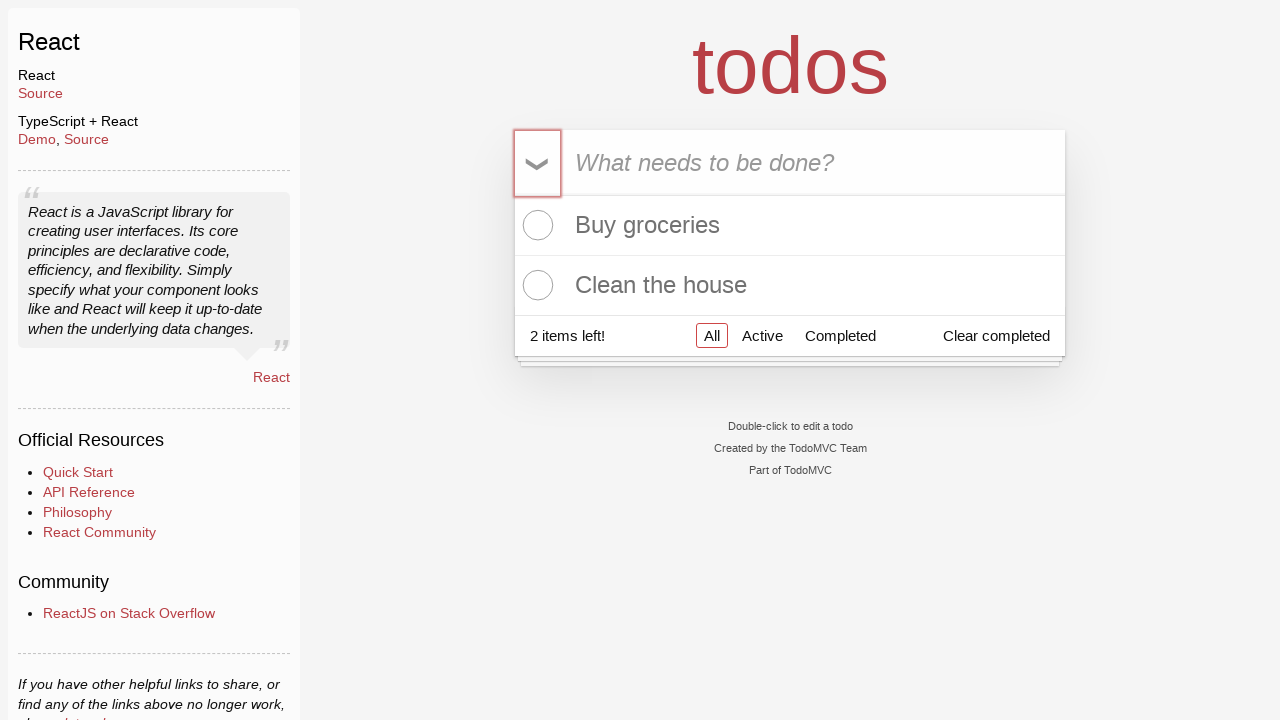

Clicked Active tab to view only active tasks at (762, 335) on .filters li:nth-child(2) a
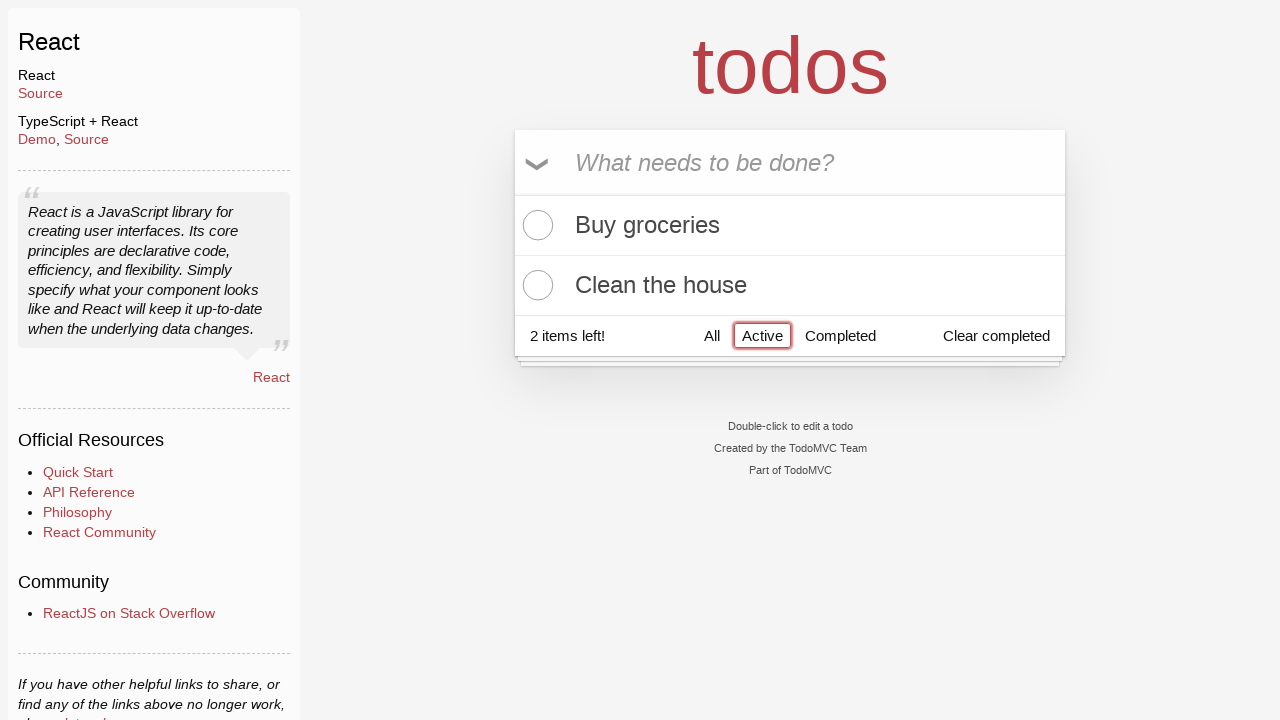

Marked the top task (Buy groceries) as completed at (535, 225) on .todo-list li:first-child .toggle
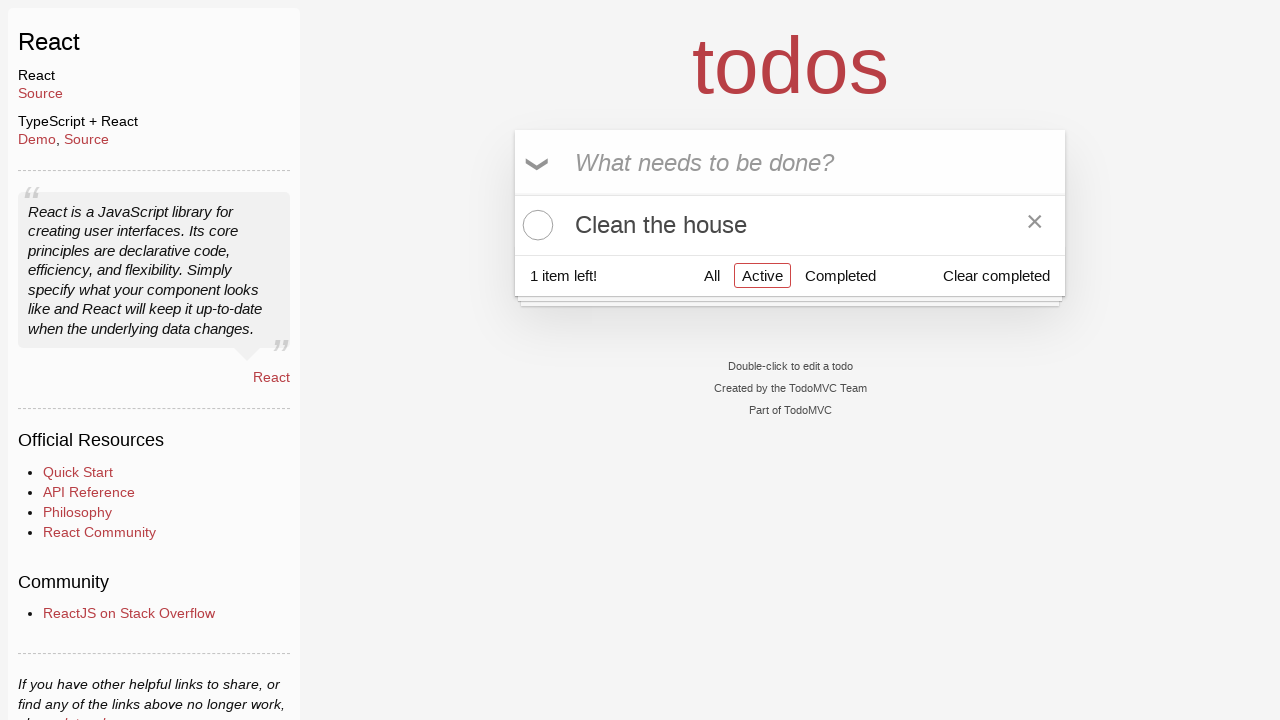

Located the bottom todo item
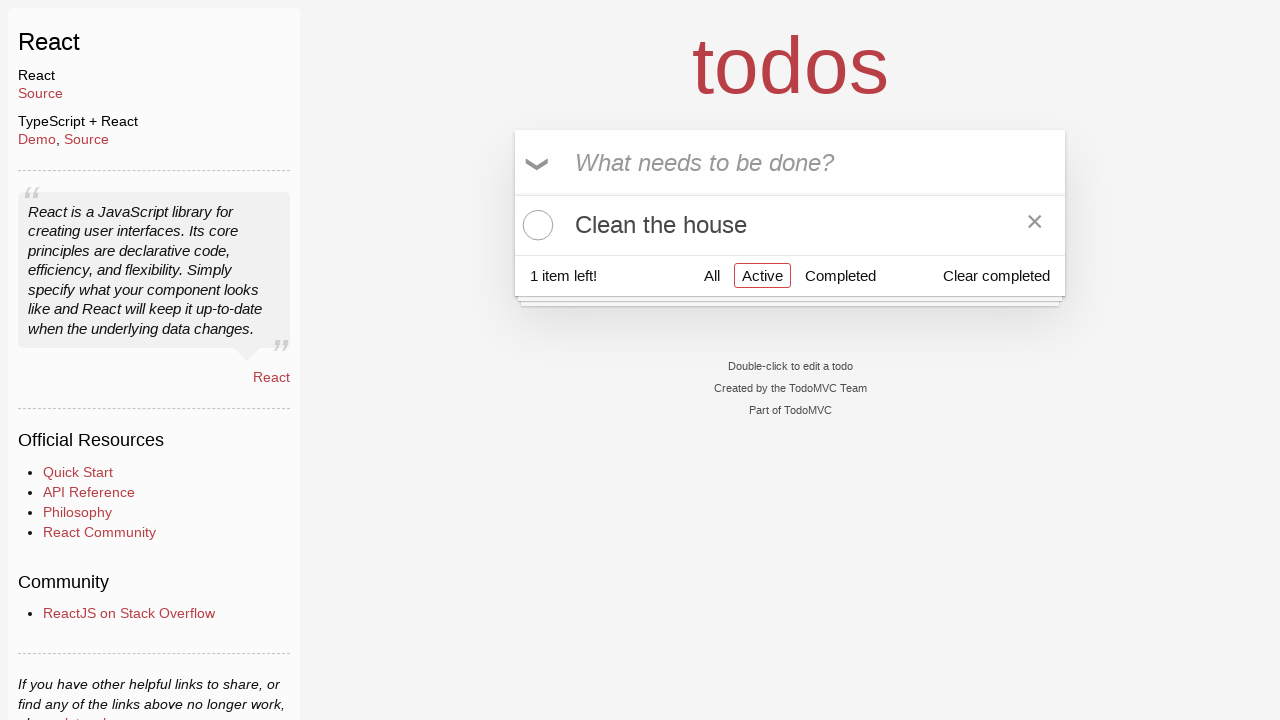

Hovered over the bottom todo item to reveal delete button at (790, 225) on .todo-list li:last-child
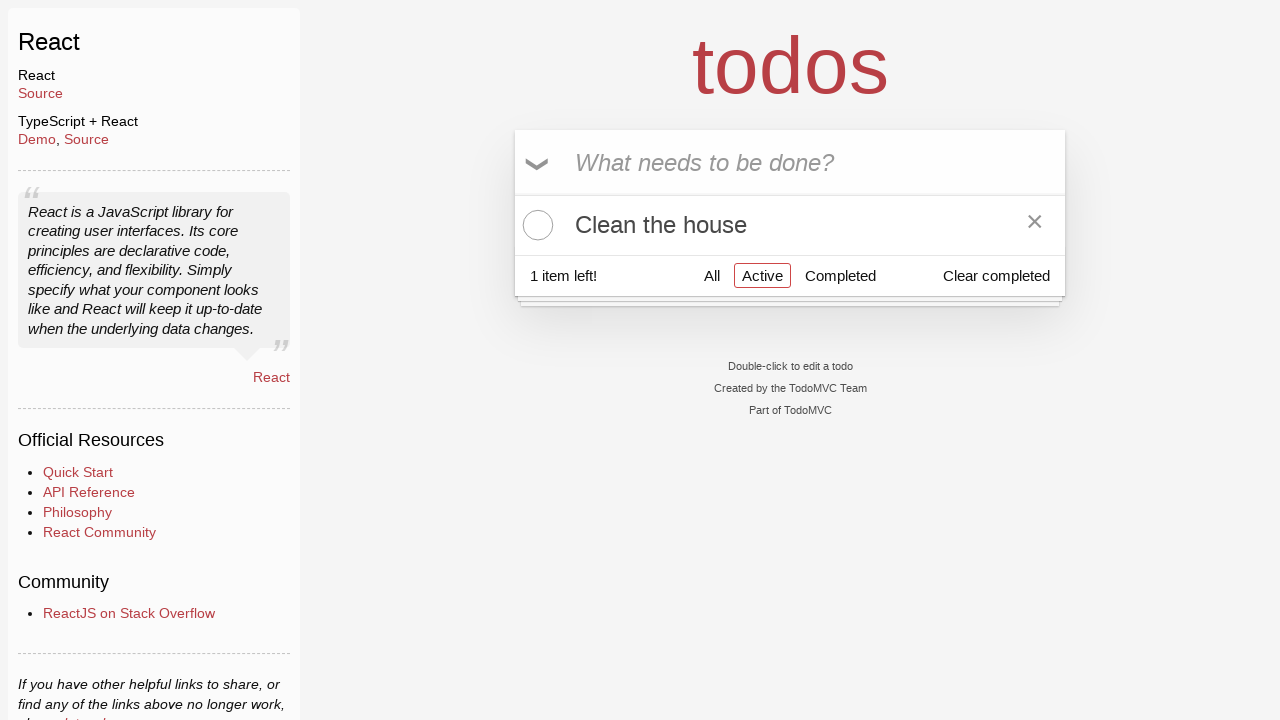

Clicked delete button to remove the bottom task at (1035, 225) on .todo-list li:last-child >> .destroy
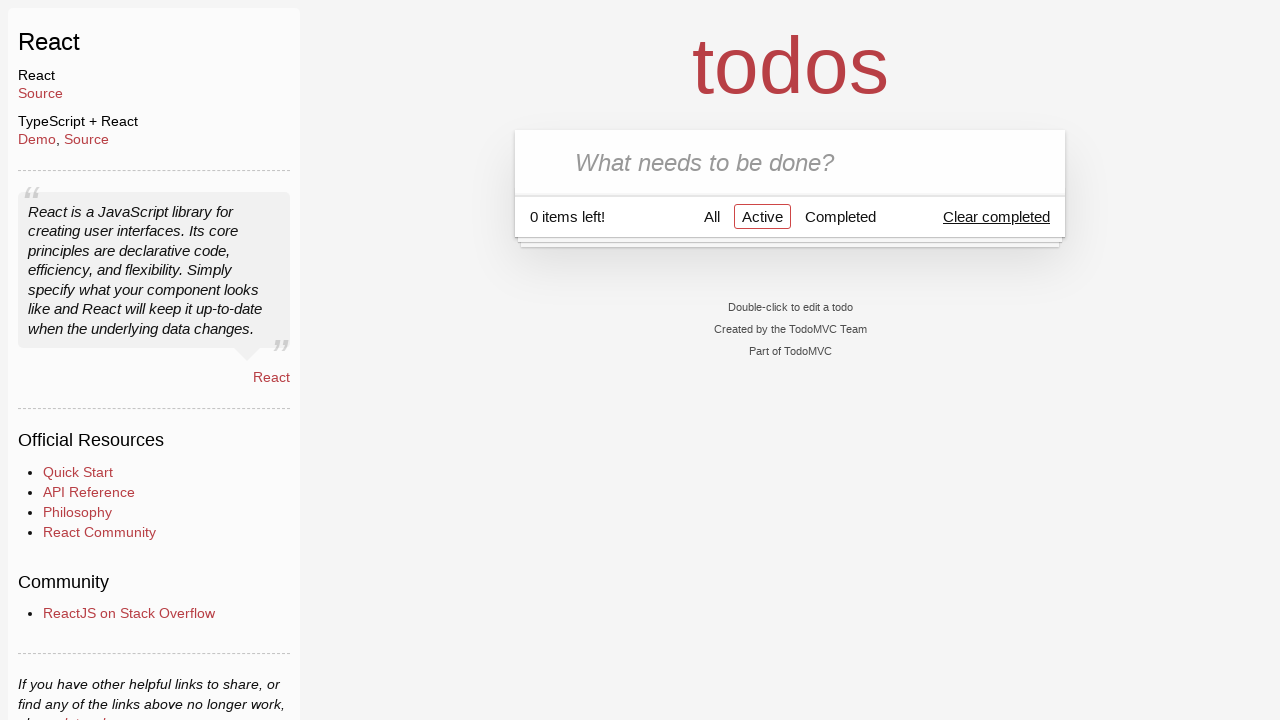

Clicked Completed tab to view completed tasks at (840, 216) on .filters li:nth-child(3) a
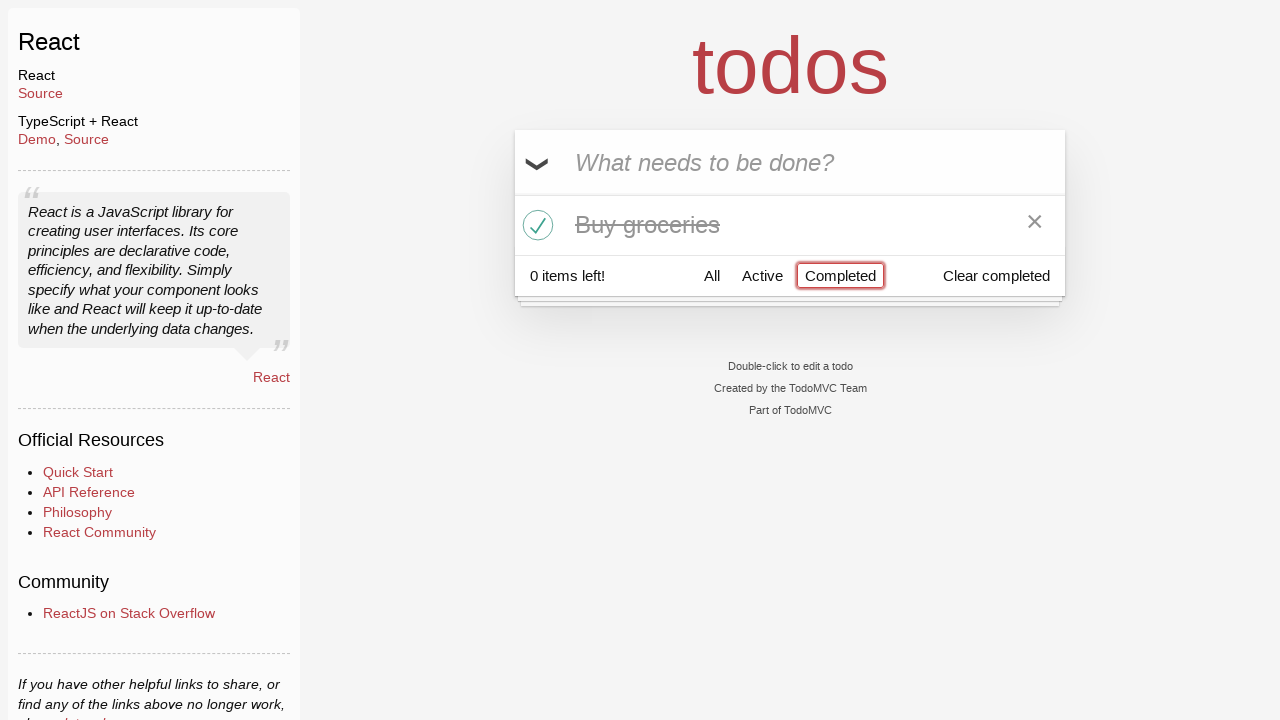

Clicked Clear completed button to remove all completed tasks at (996, 275) on .clear-completed
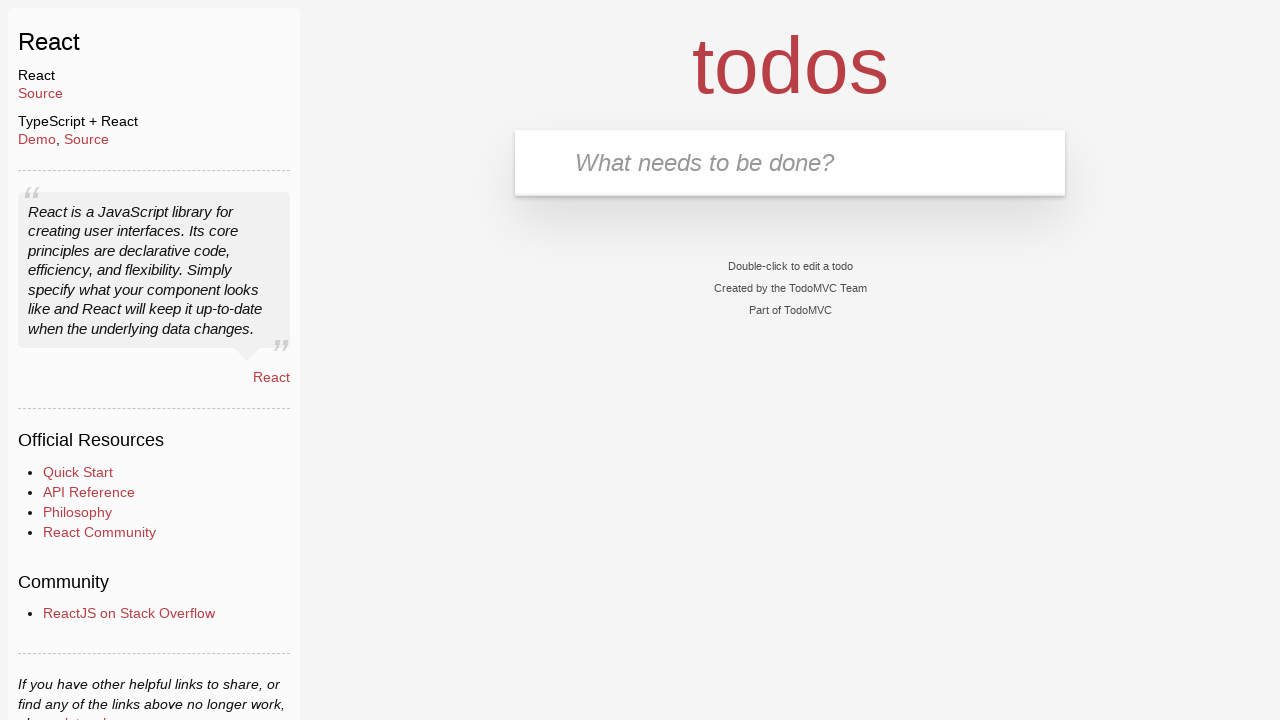

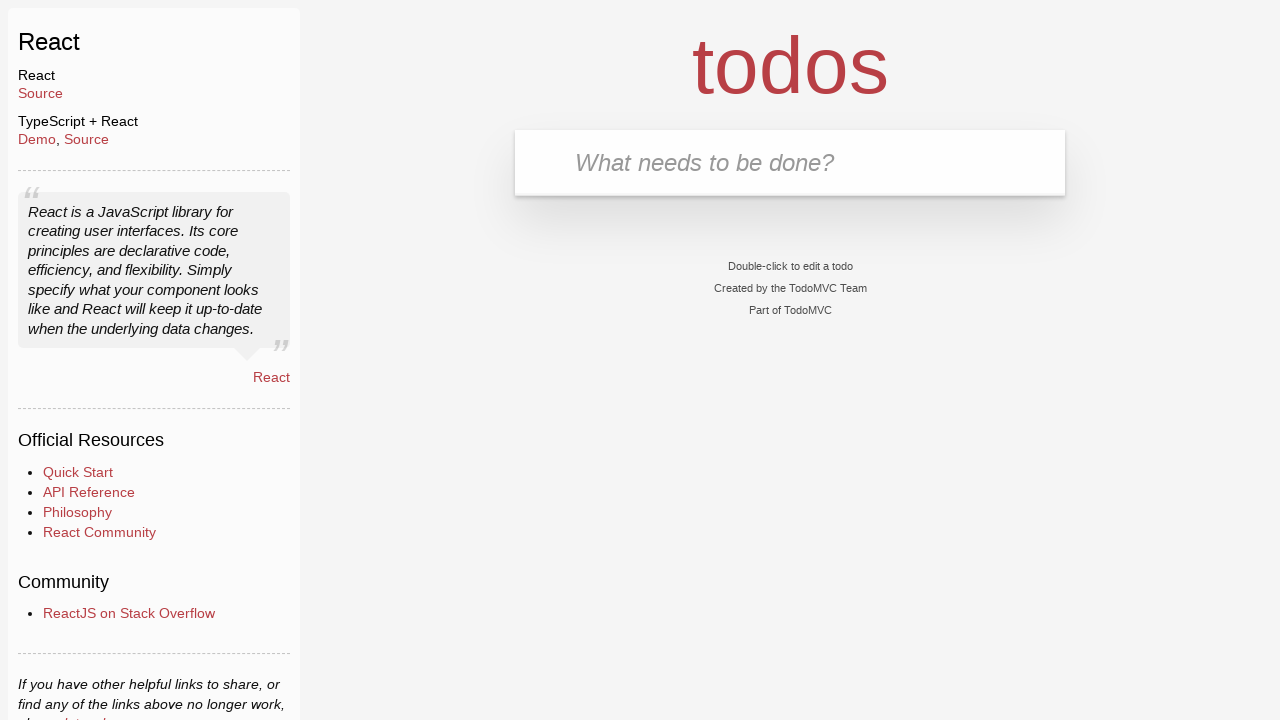